Plays a checkers game by making 5 moves with orange pieces, then restarts the game and verifies the restart was successful by checking for the initial instruction message.

Starting URL: https://www.gamesforthebrain.com/game/checkers/

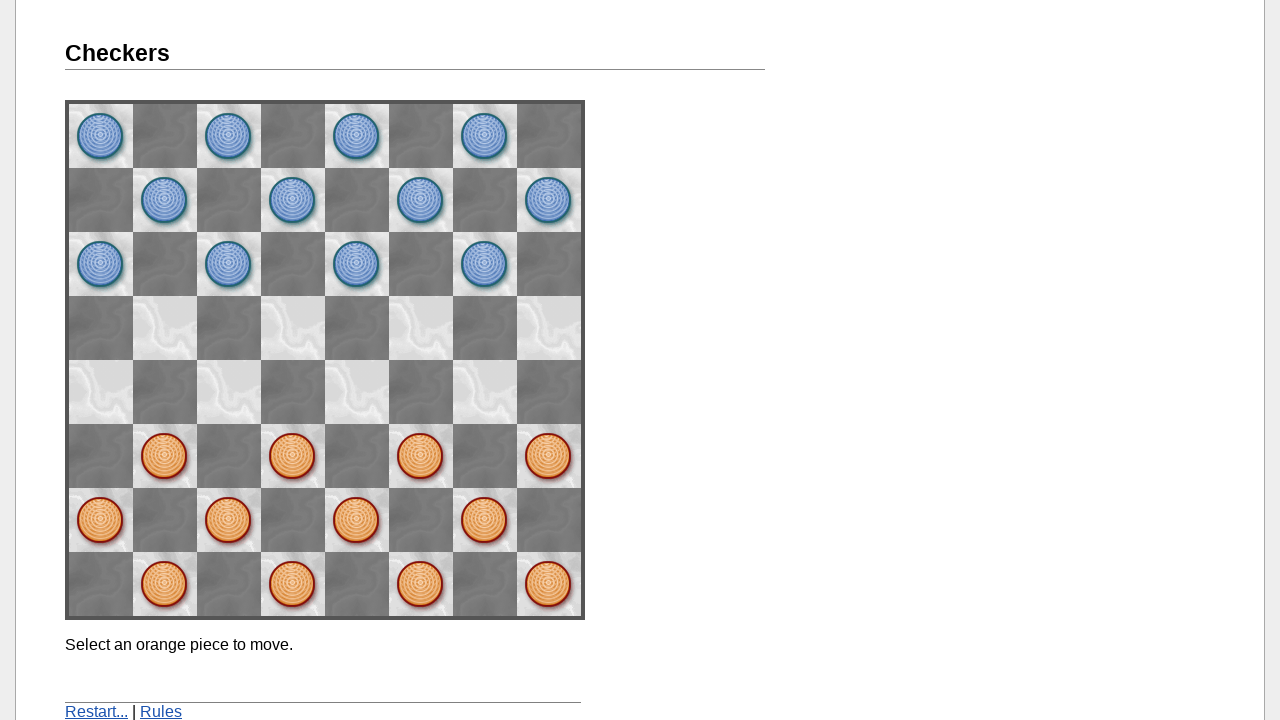

Verified page title contains 'Checkers'
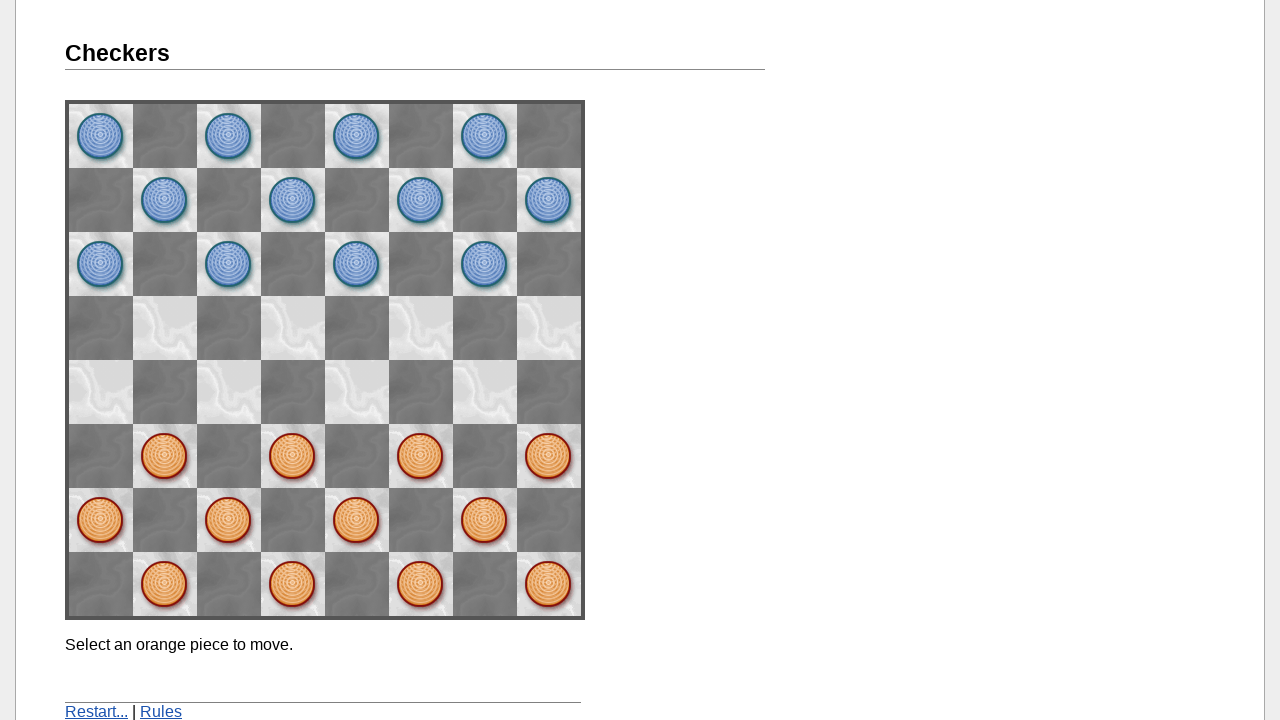

Found all initial orange piece positions
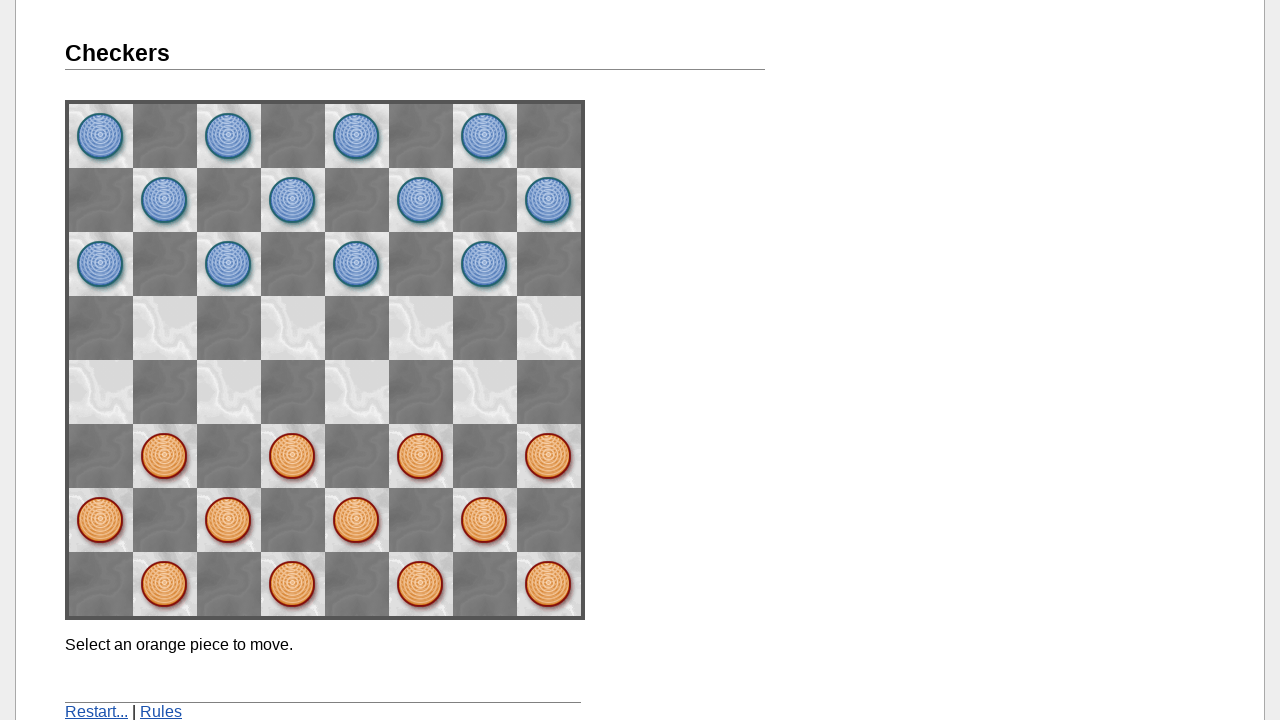

Waited for message to be visible before making move
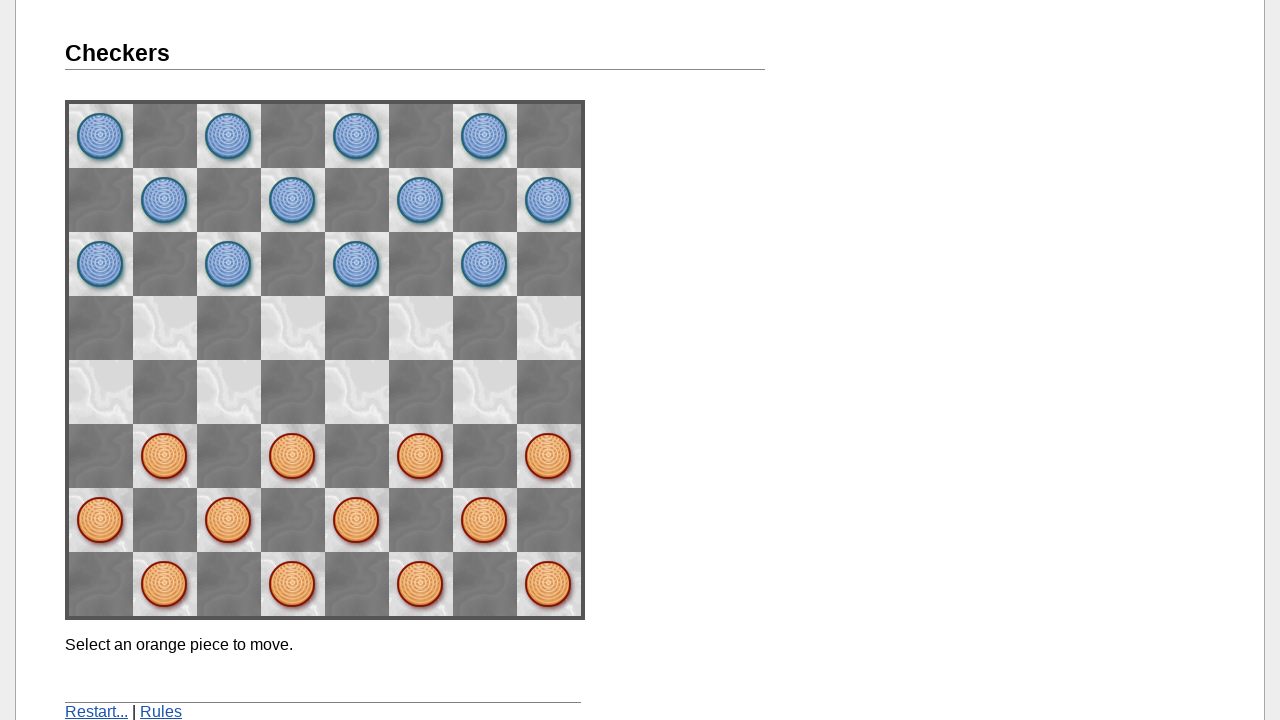

Clicked orange piece at space22 at (421, 456) on [name='space22']
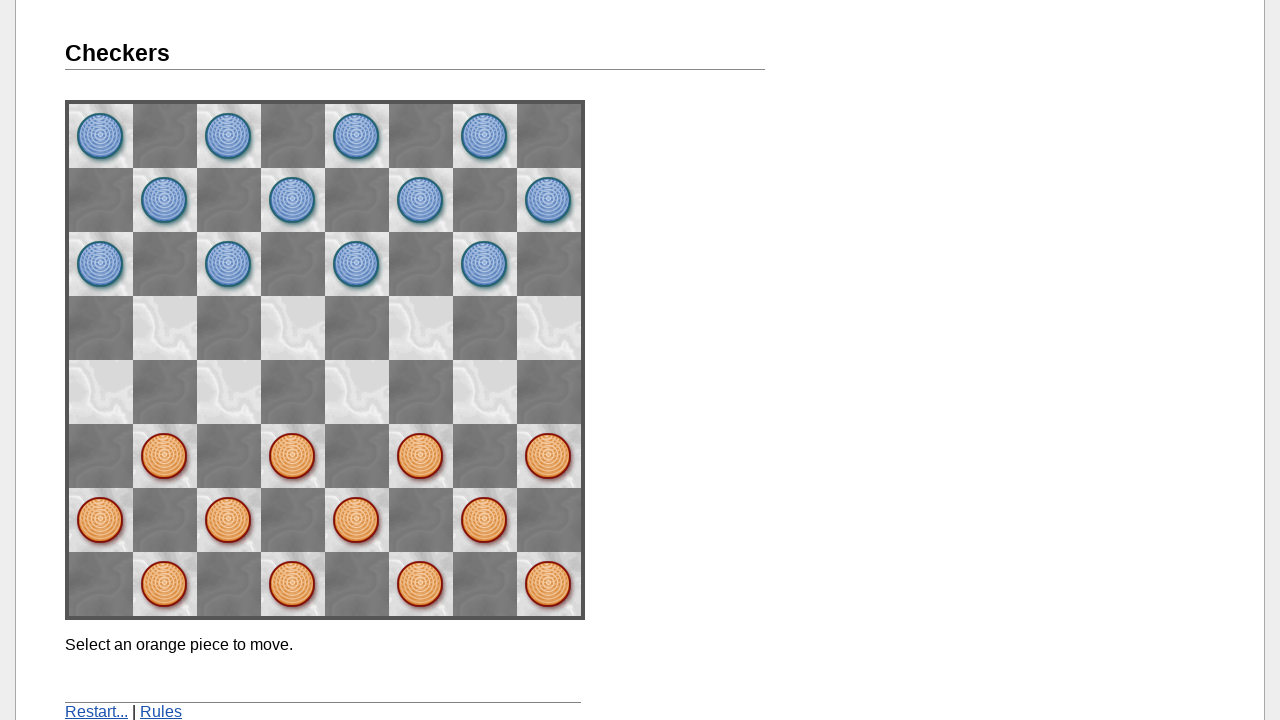

Clicked destination space space33 to complete move at (357, 392) on [name='space33']
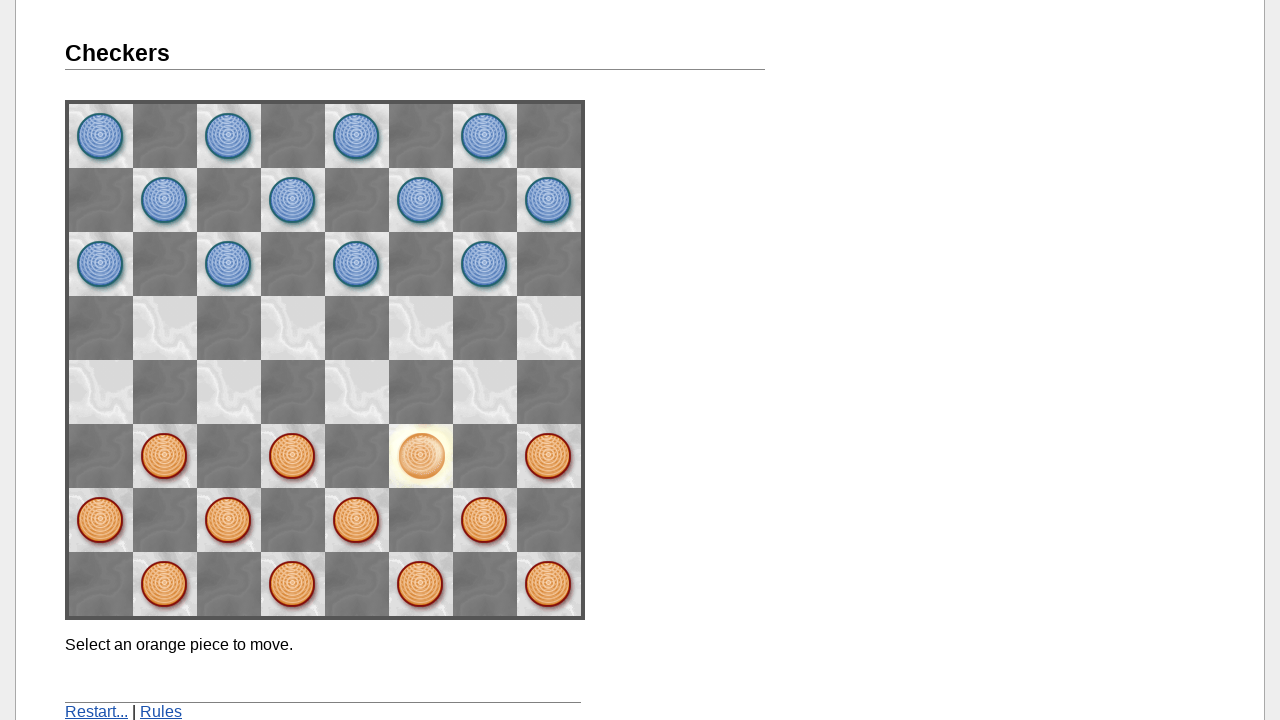

Waited 2 seconds for opponent's move
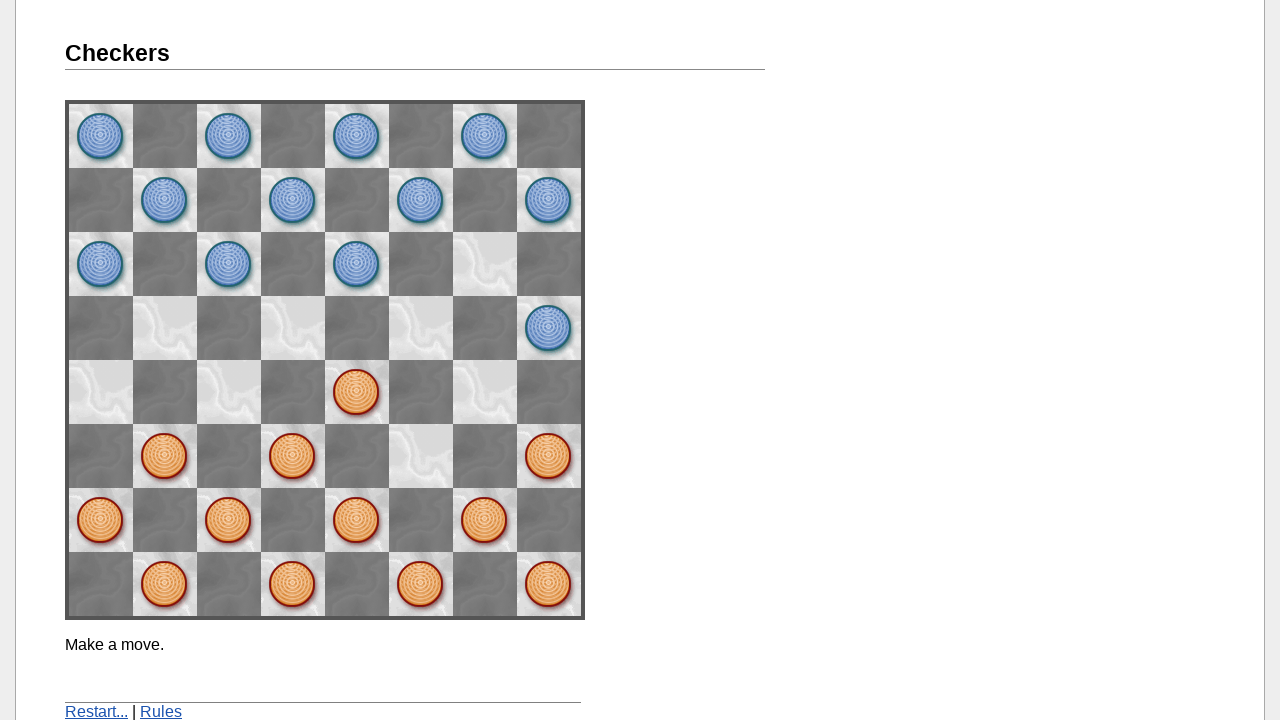

Completed move 1 of 5 and waited 2 seconds
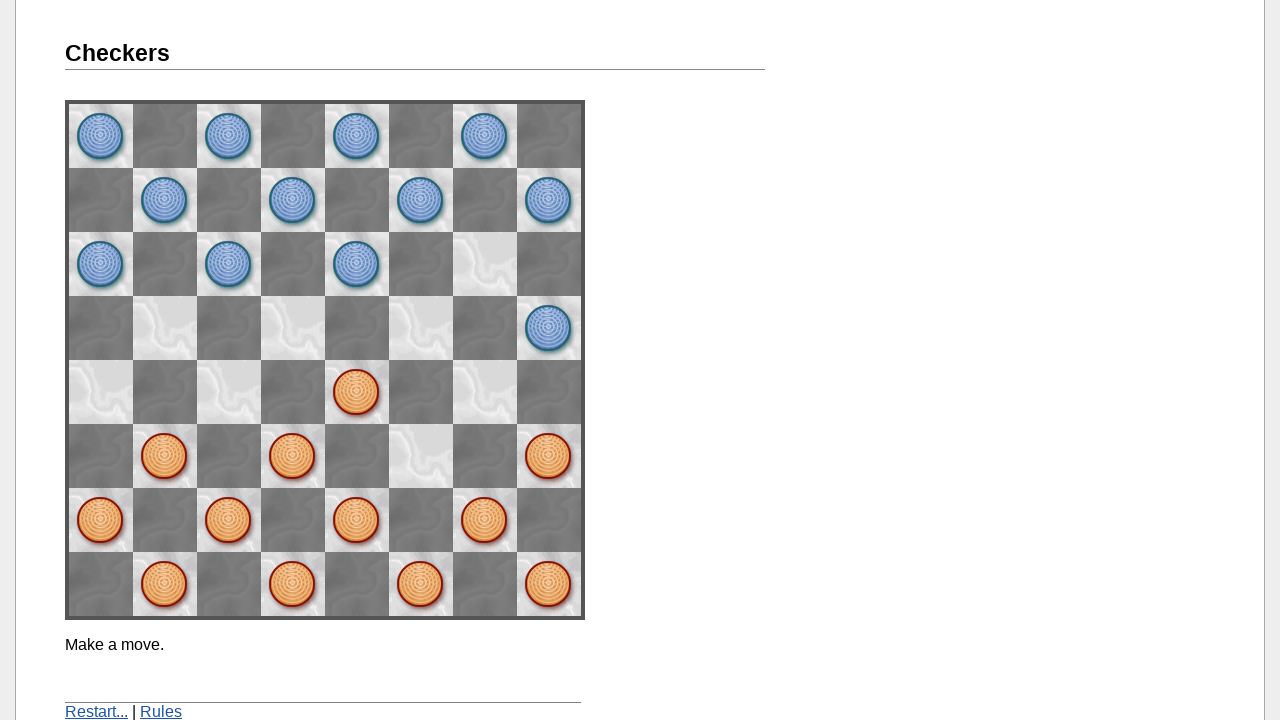

Waited for message to be visible before making move
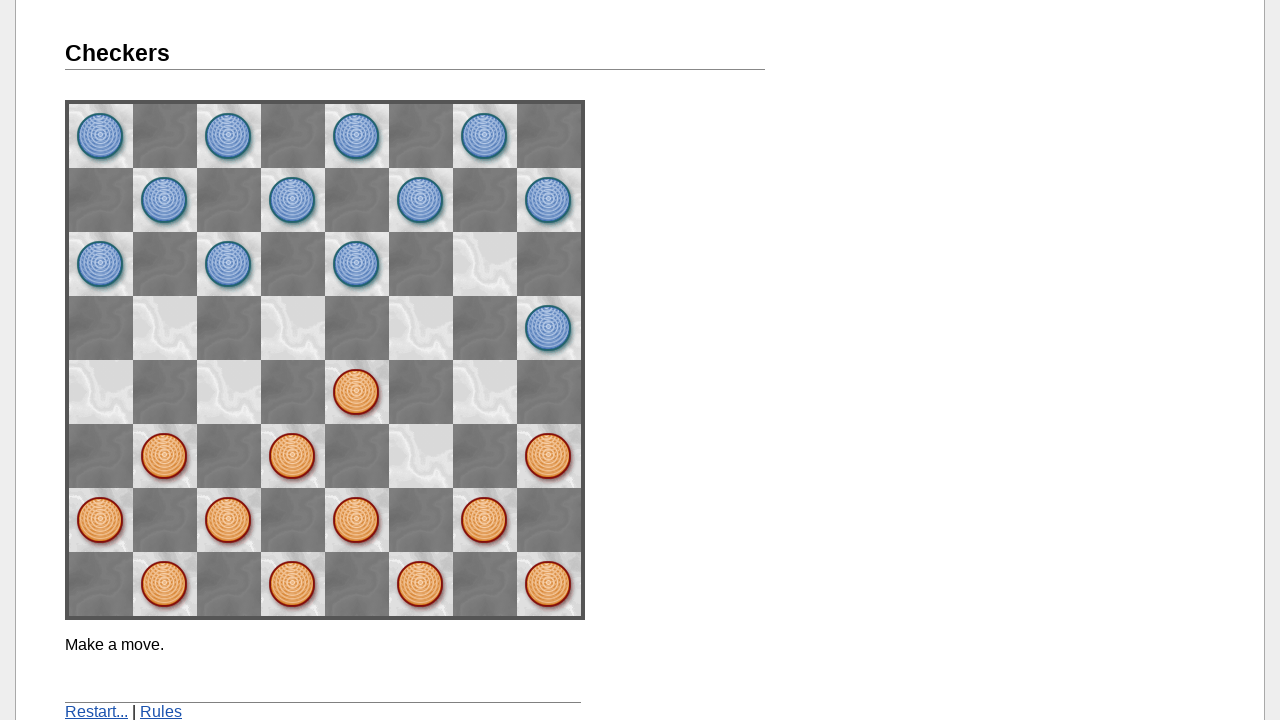

Clicked orange piece at space33 at (357, 392) on [name='space33']
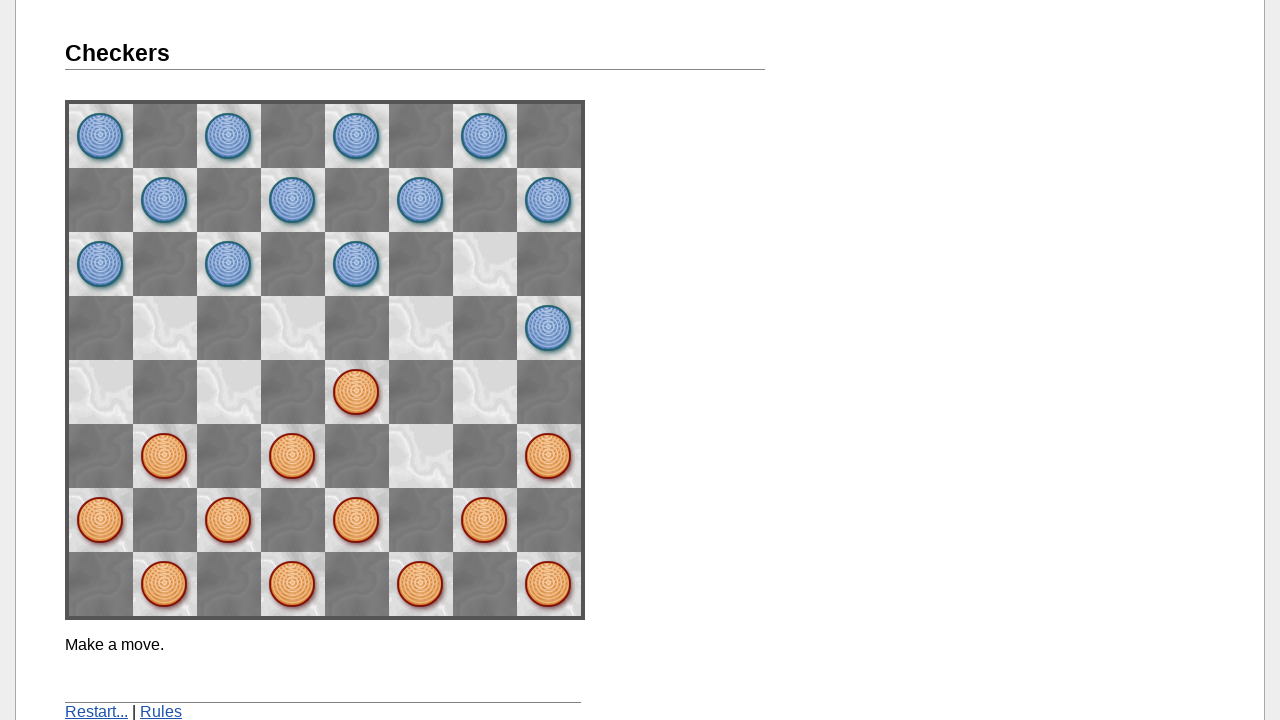

Clicked destination space space44 to complete move at (293, 328) on [name='space44']
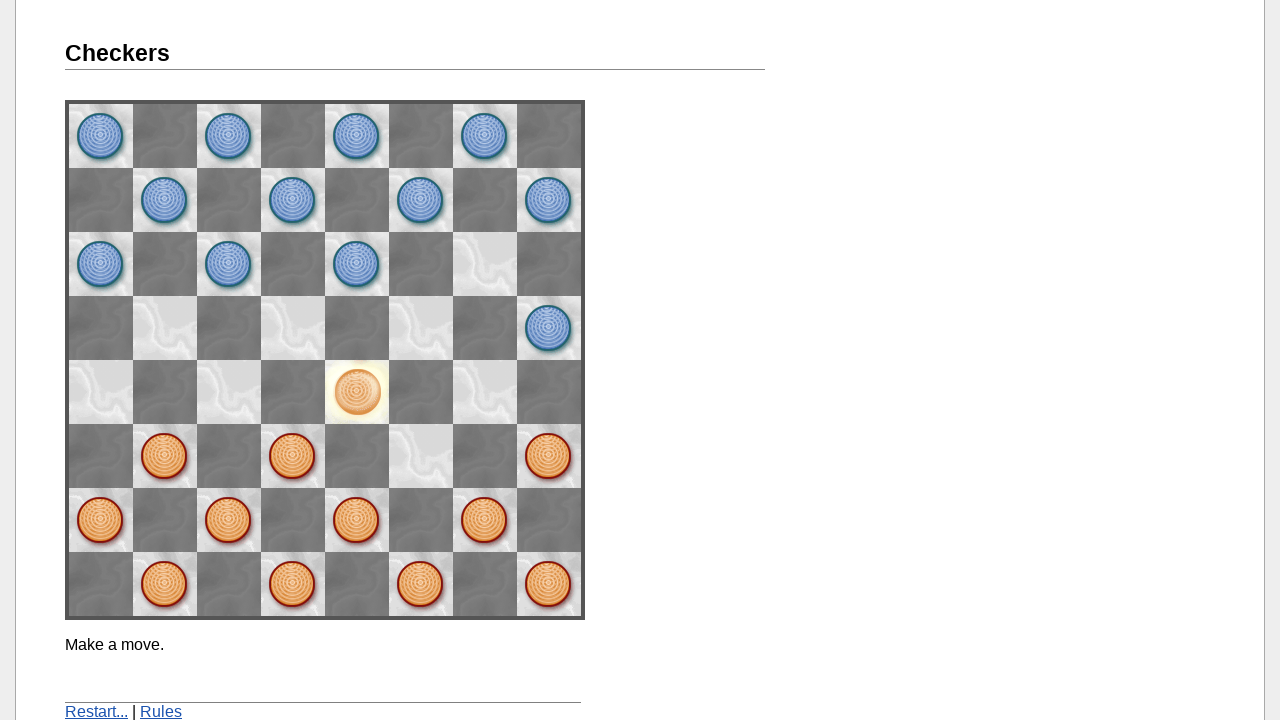

Waited 2 seconds for opponent's move
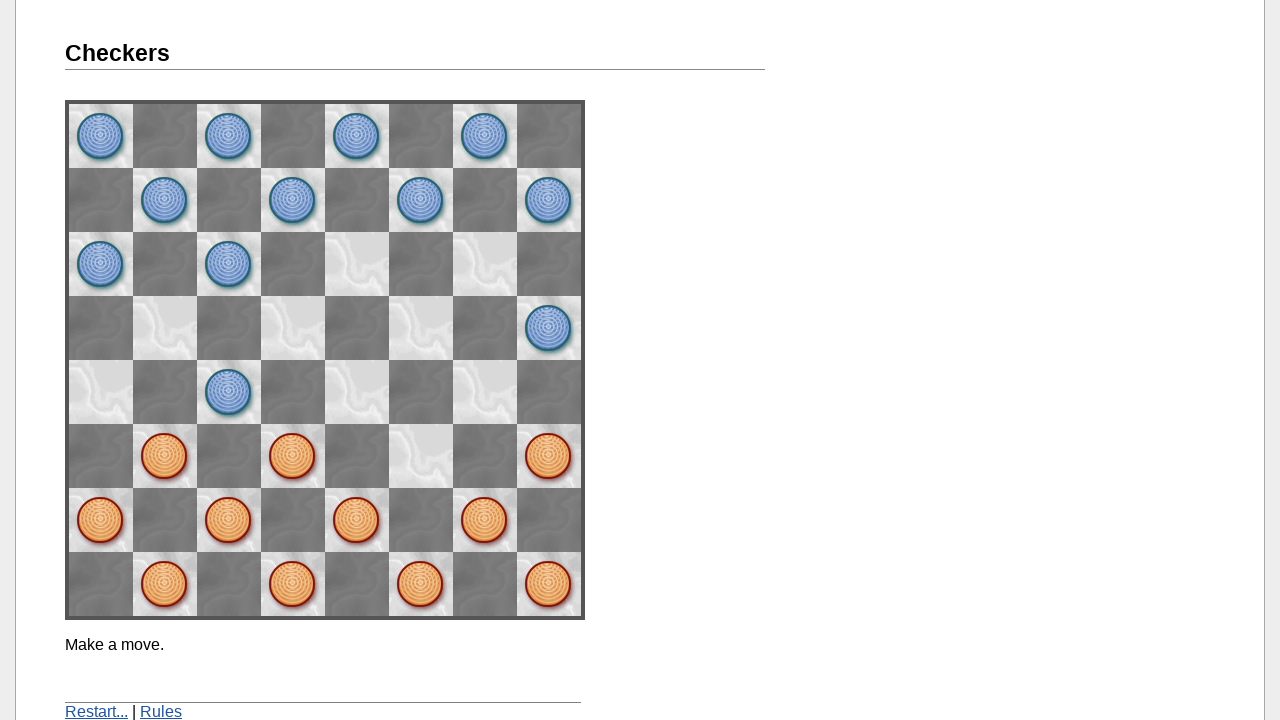

Completed move 2 of 5 and waited 2 seconds
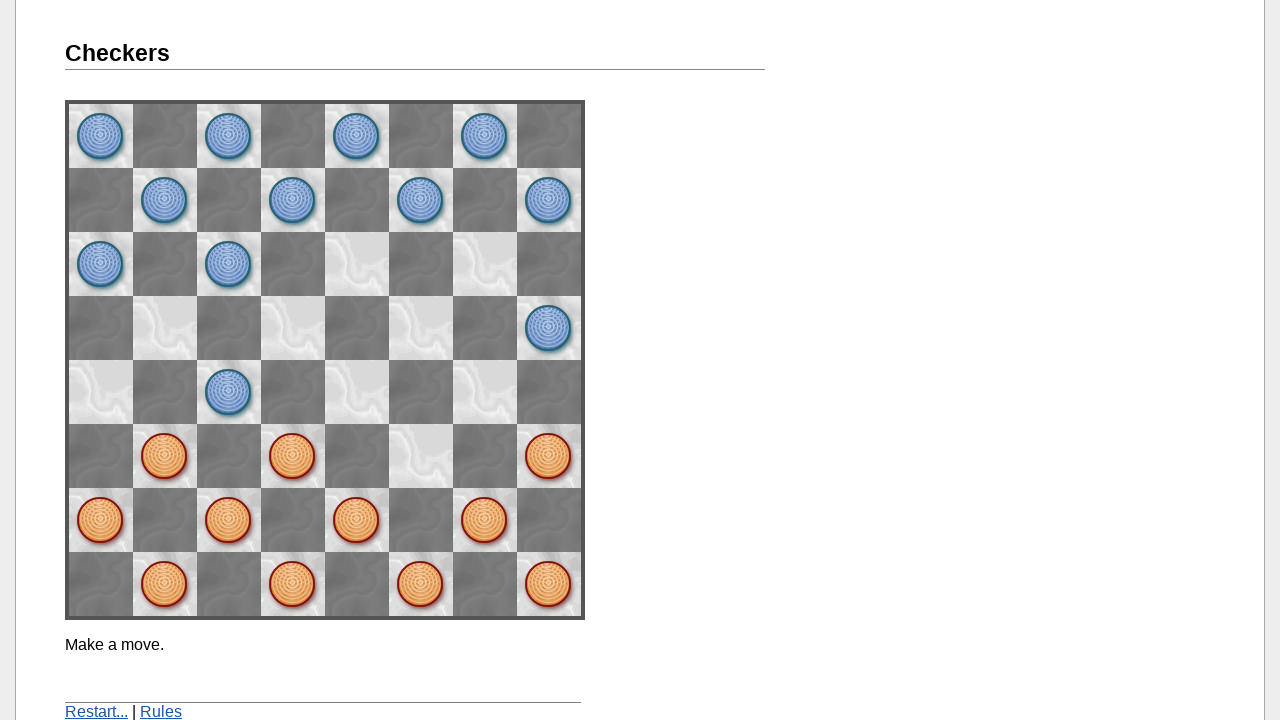

Waited for message to be visible before making move
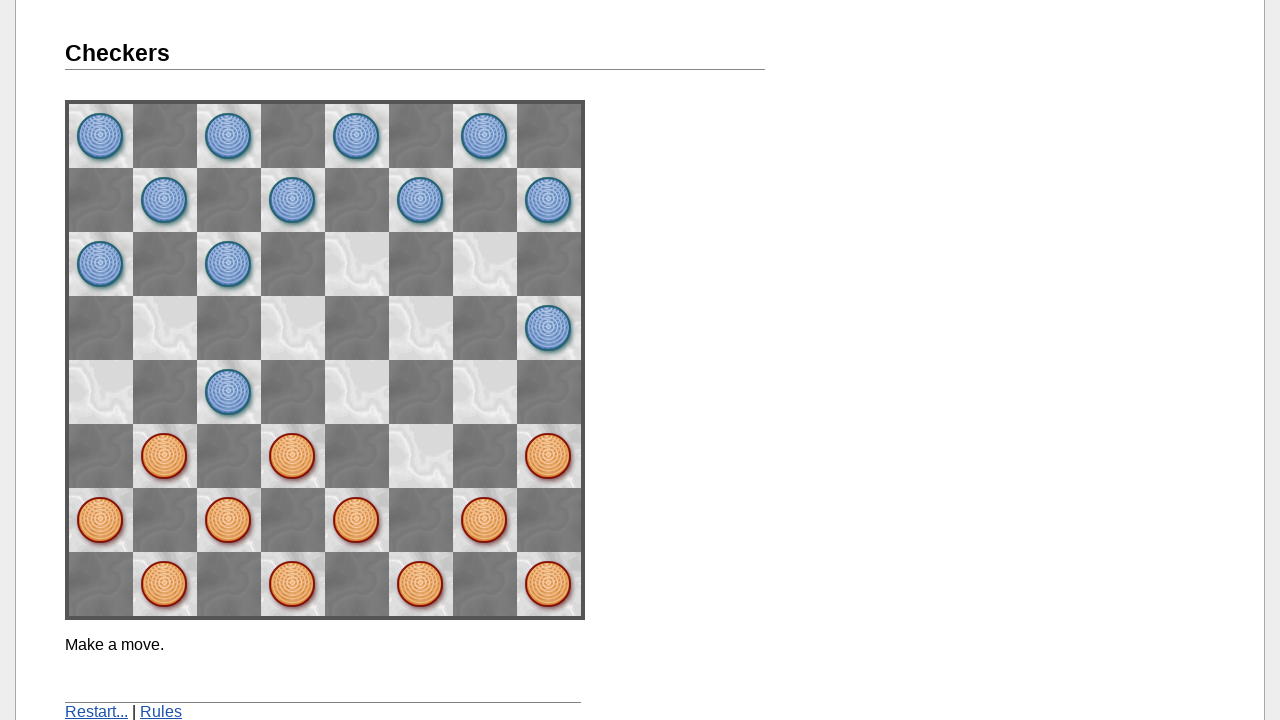

Clicked orange piece at space62 at (165, 456) on [name='space62']
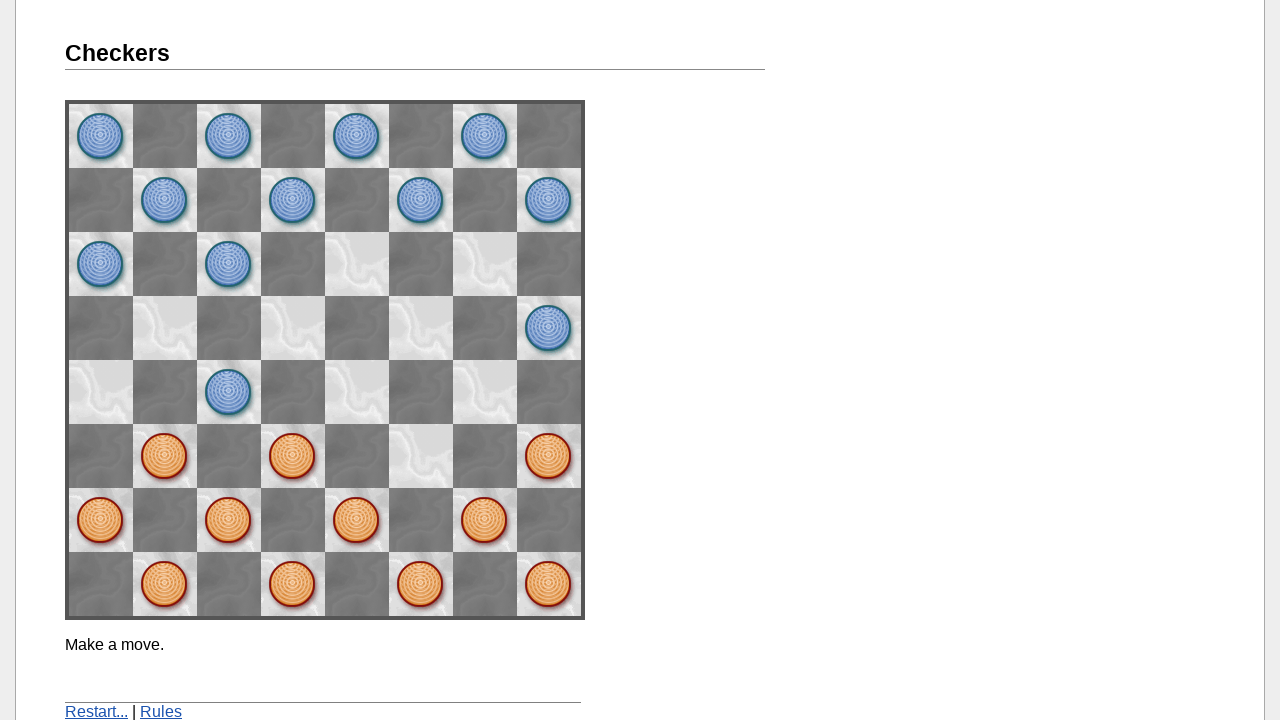

Clicked destination space space73 to complete move at (101, 392) on [name='space73']
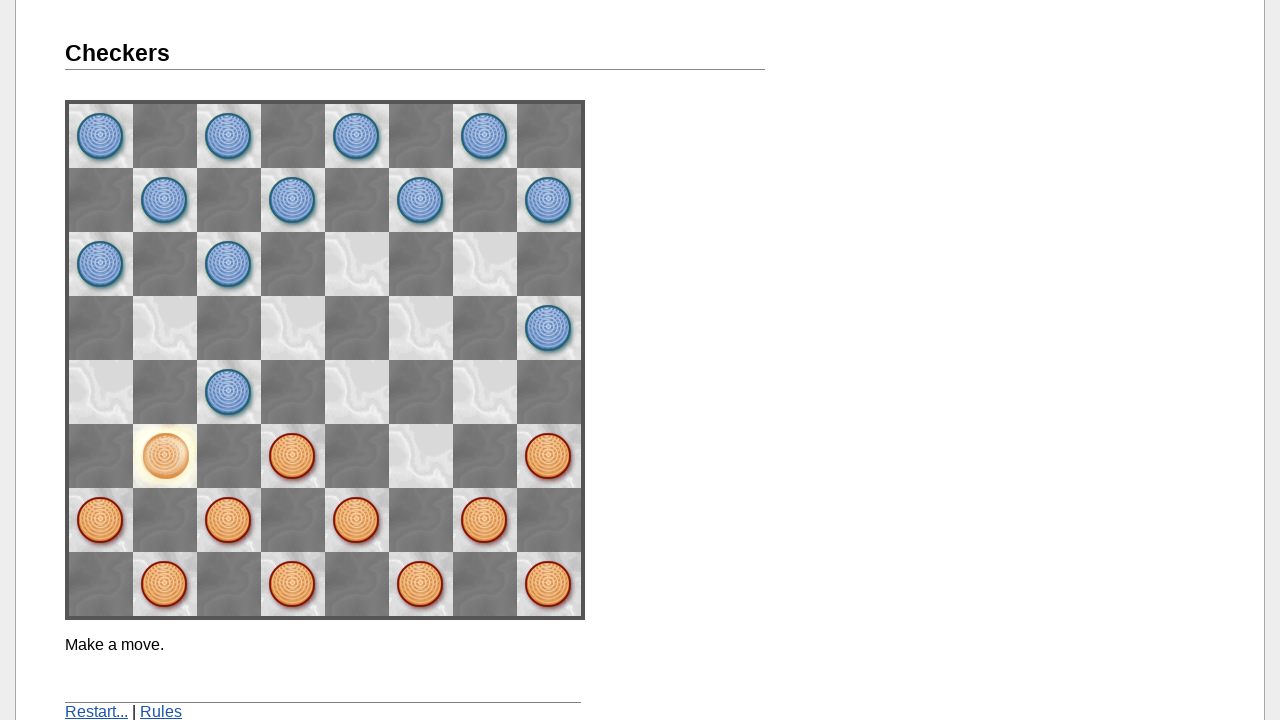

Waited 2 seconds for opponent's move
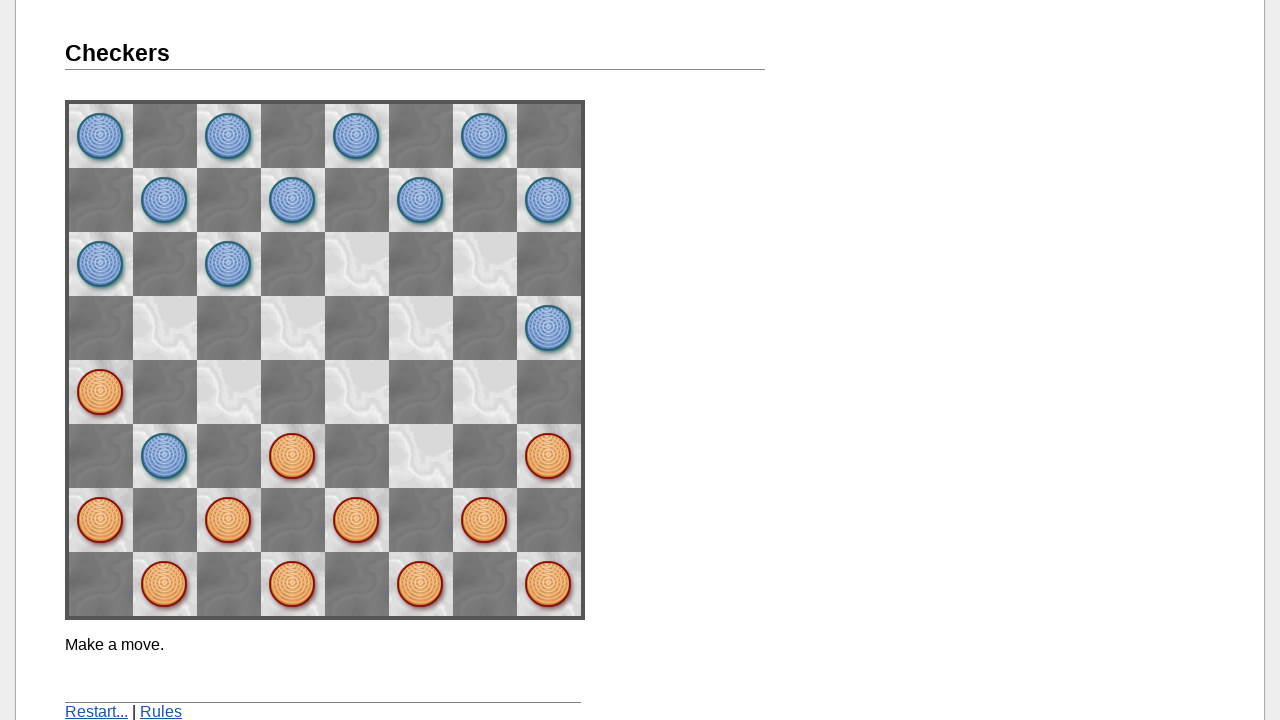

Completed move 3 of 5 and waited 2 seconds
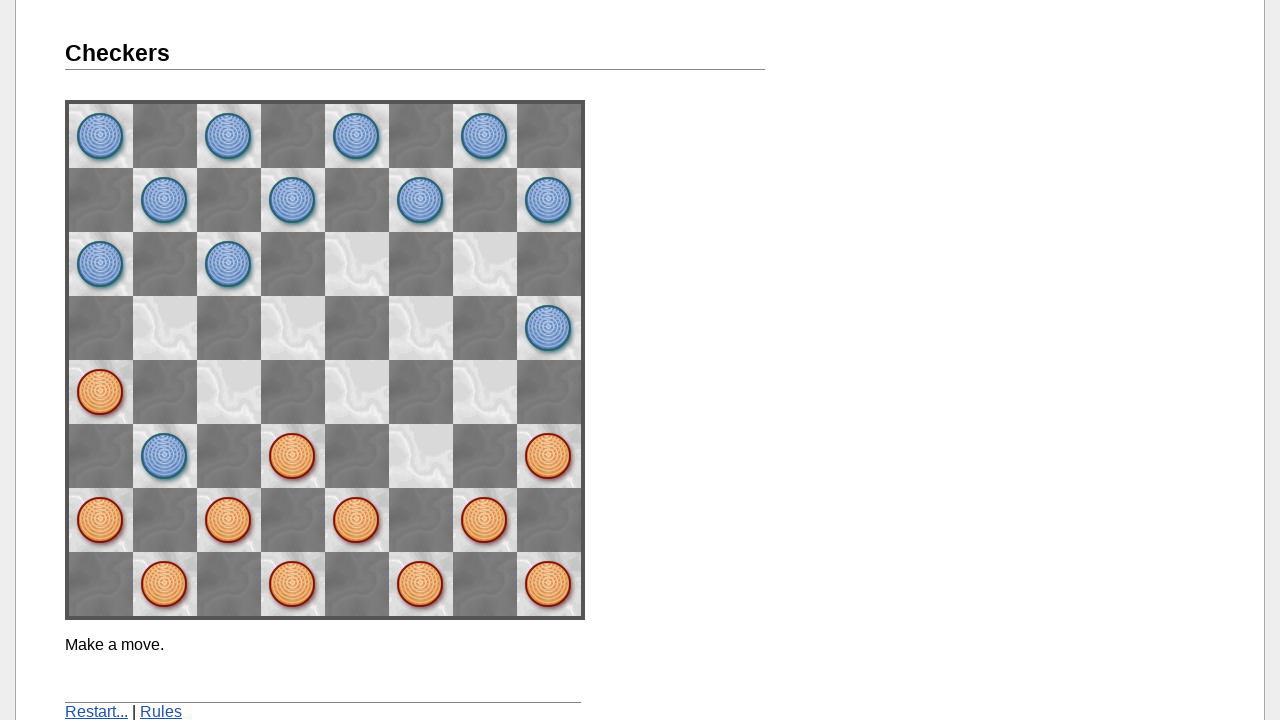

Waited for message to be visible before making move
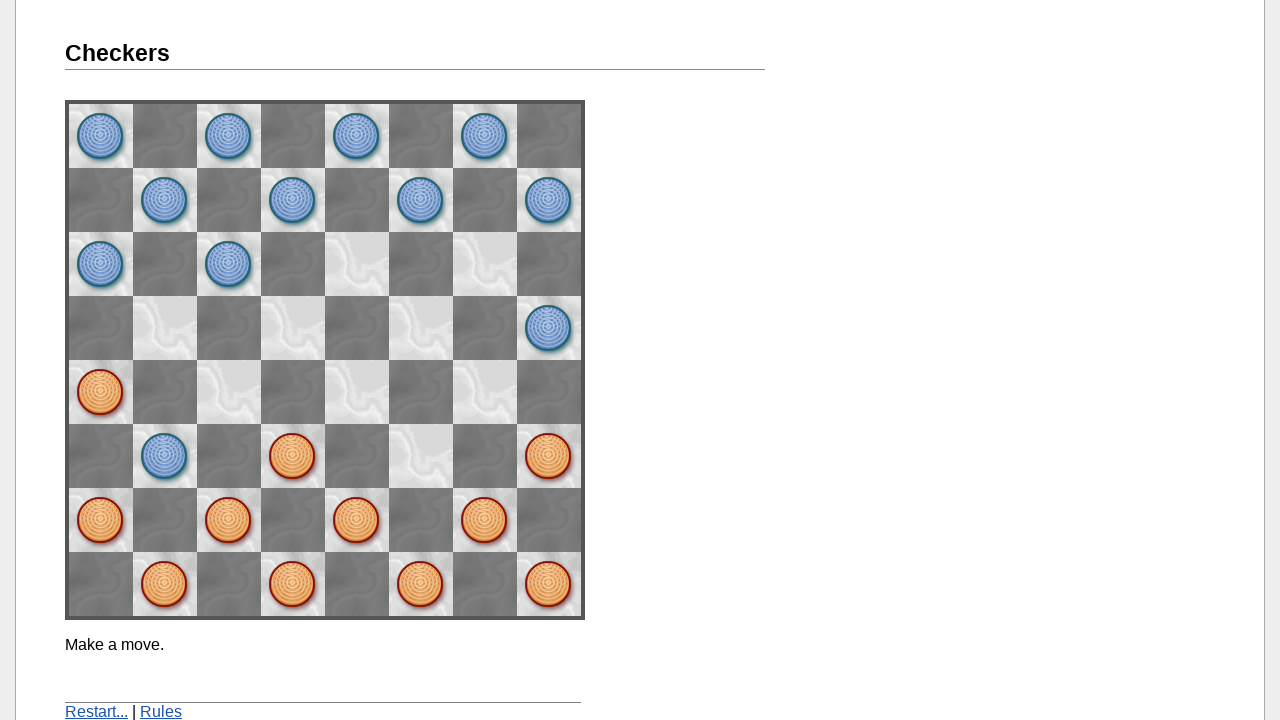

Clicked orange piece at space02 at (549, 456) on [name='space02']
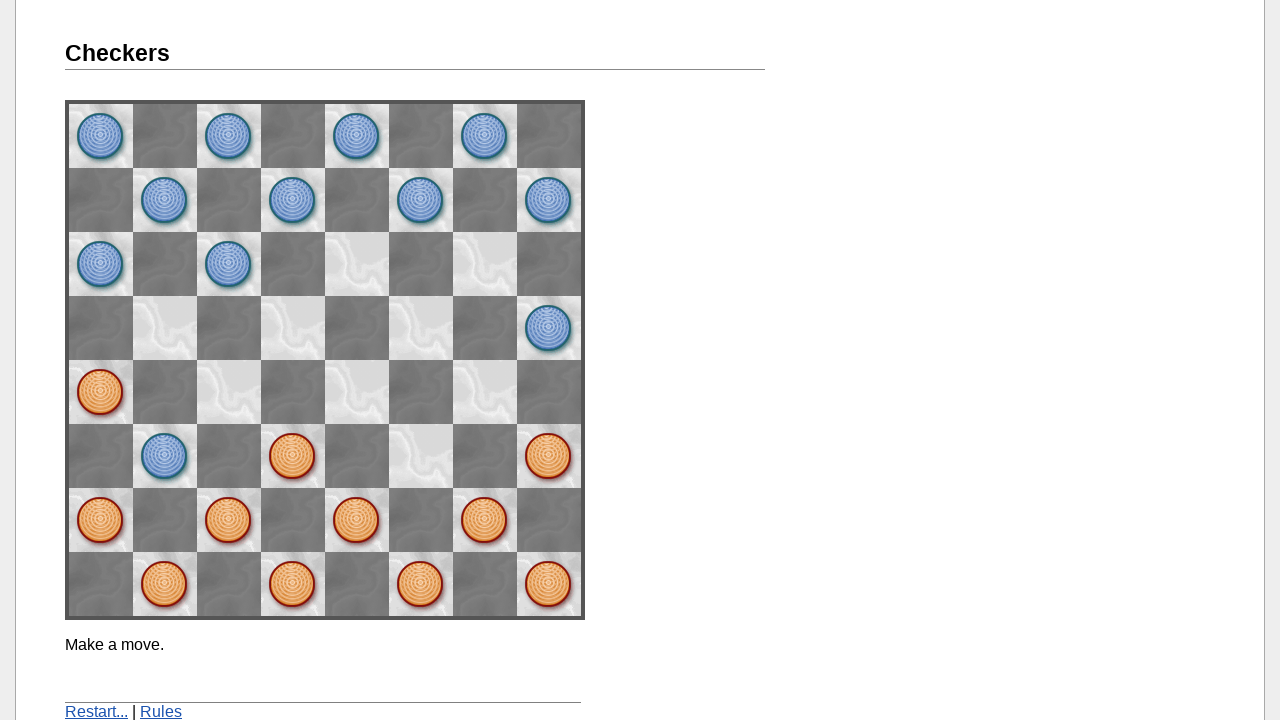

Clicked destination space space13 to complete move at (485, 392) on [name='space13']
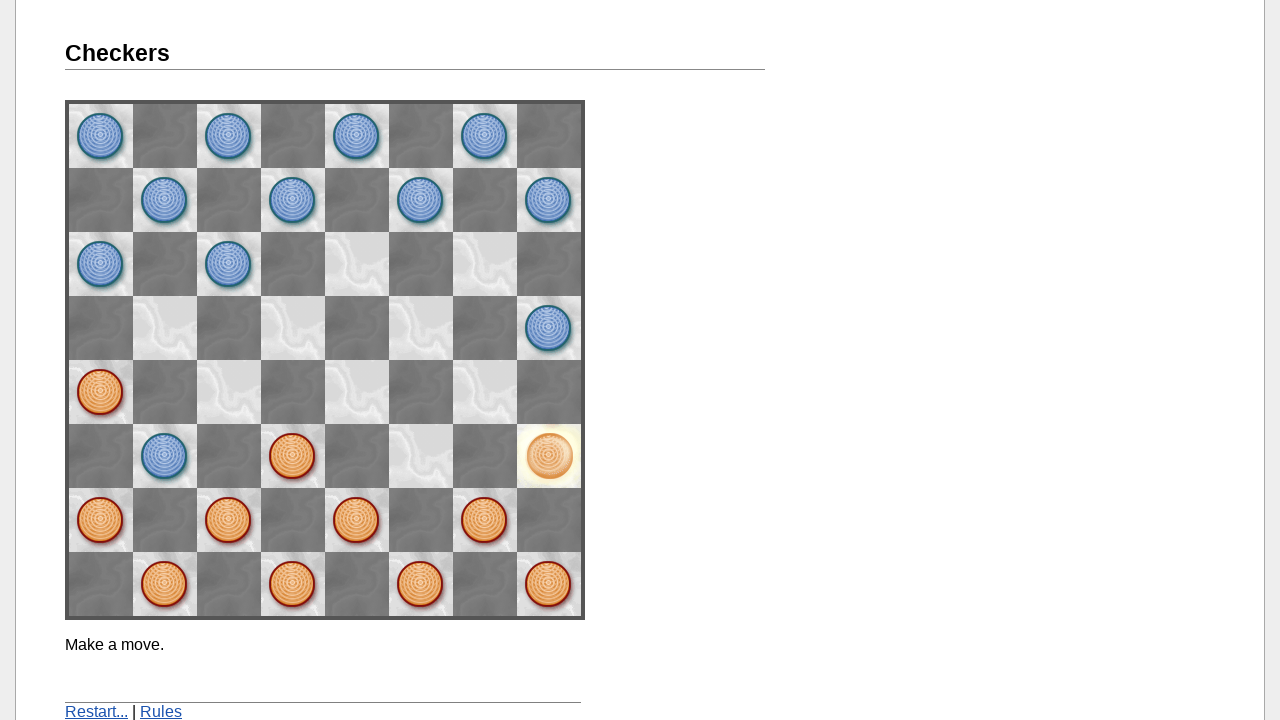

Waited 2 seconds for opponent's move
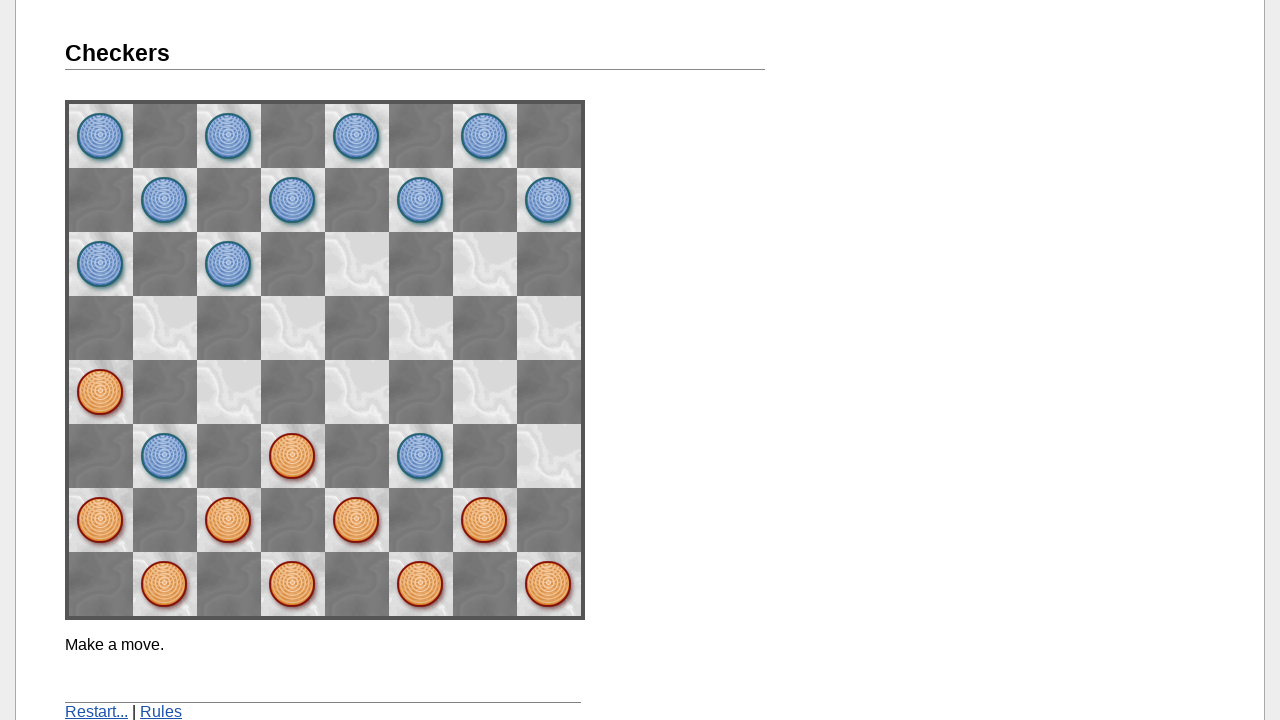

Completed move 4 of 5 and waited 2 seconds
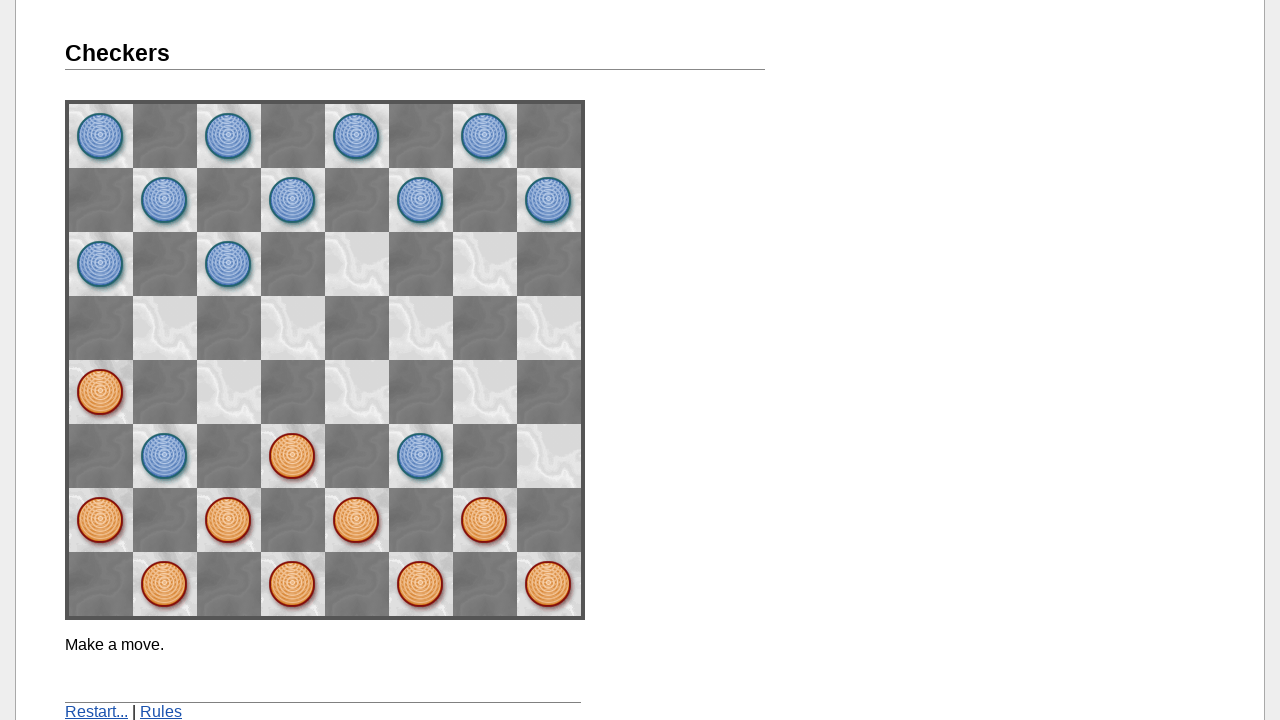

Waited for message to be visible before making move
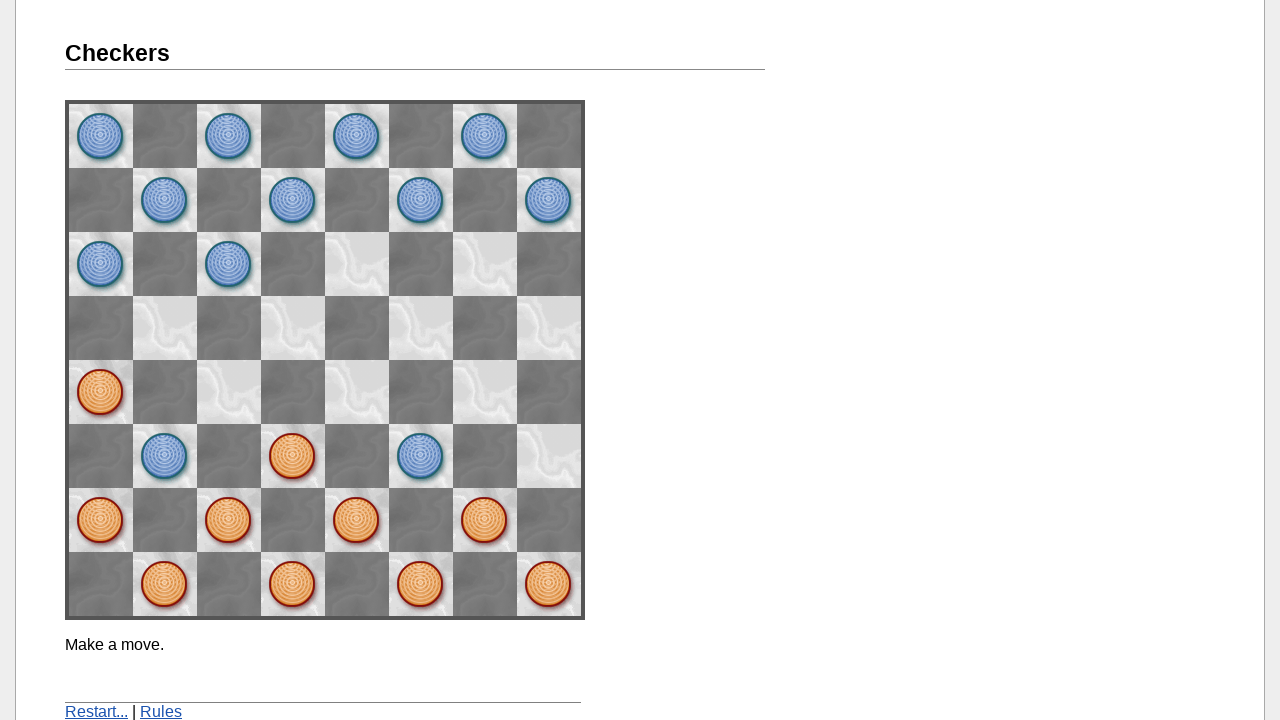

Clicked orange piece at space13 at (485, 392) on [name='space13']
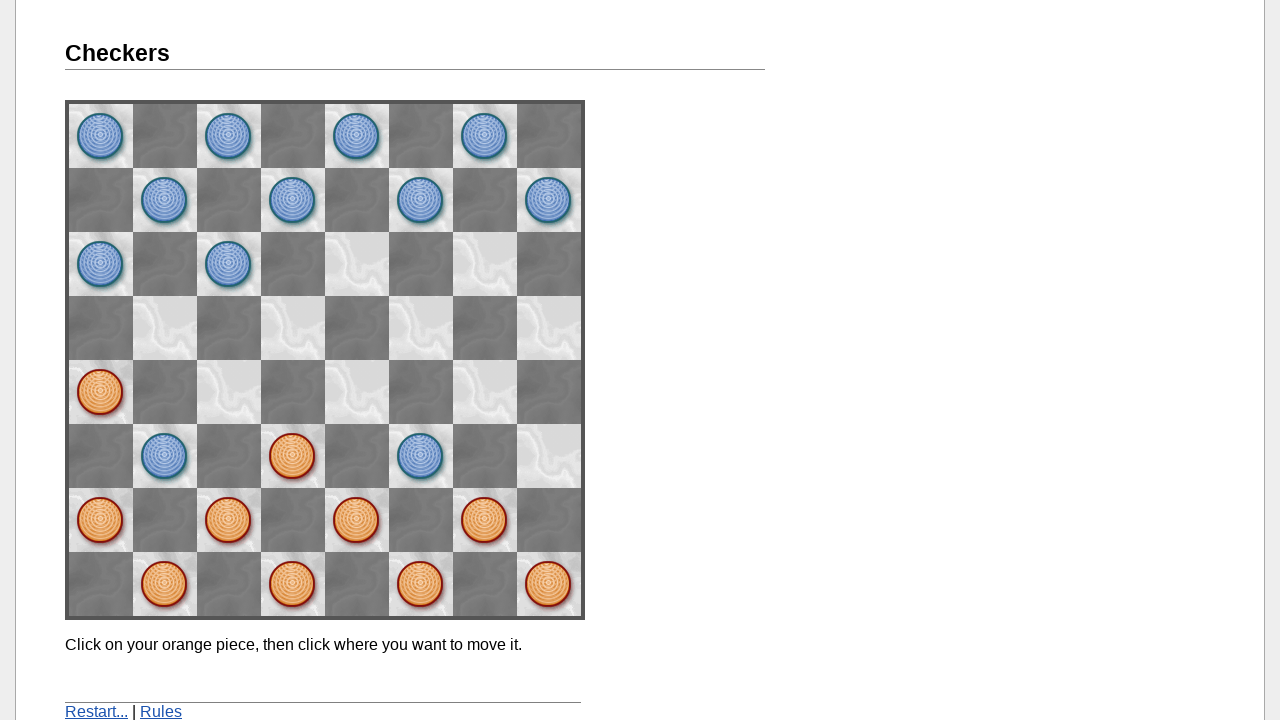

Clicked destination space space04 to complete move at (549, 328) on [name='space04']
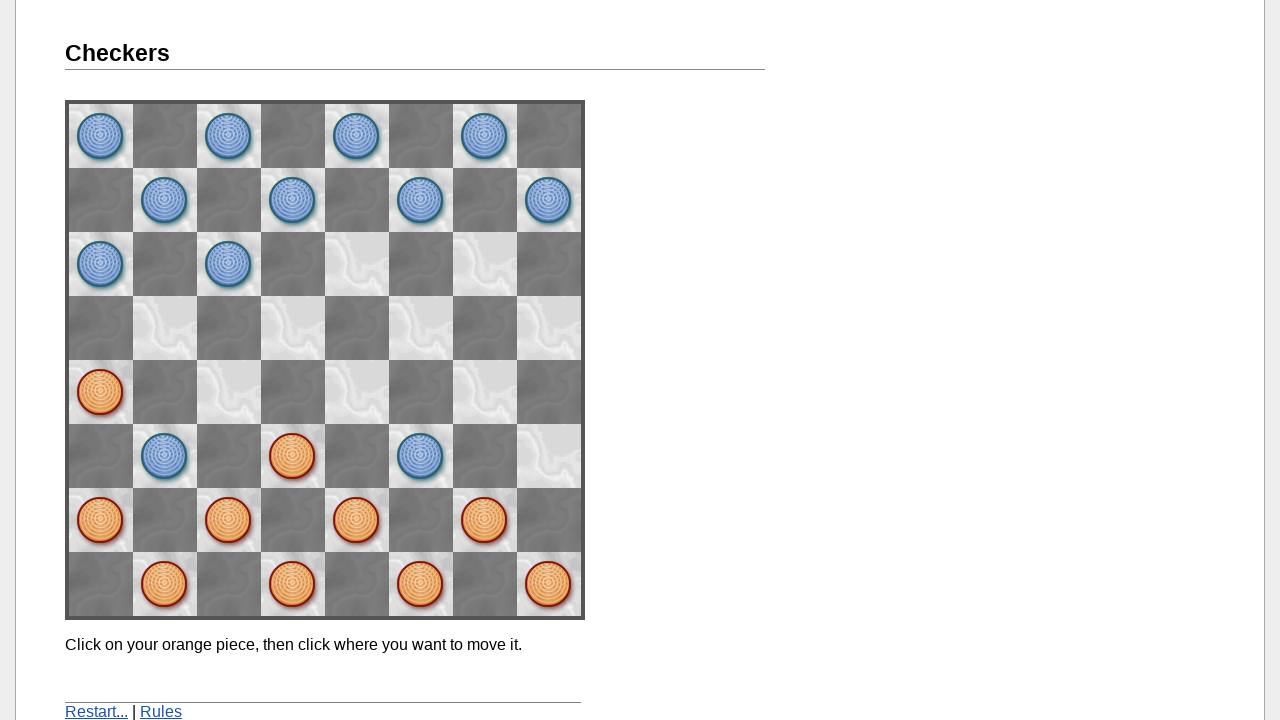

Waited 2 seconds for opponent's move
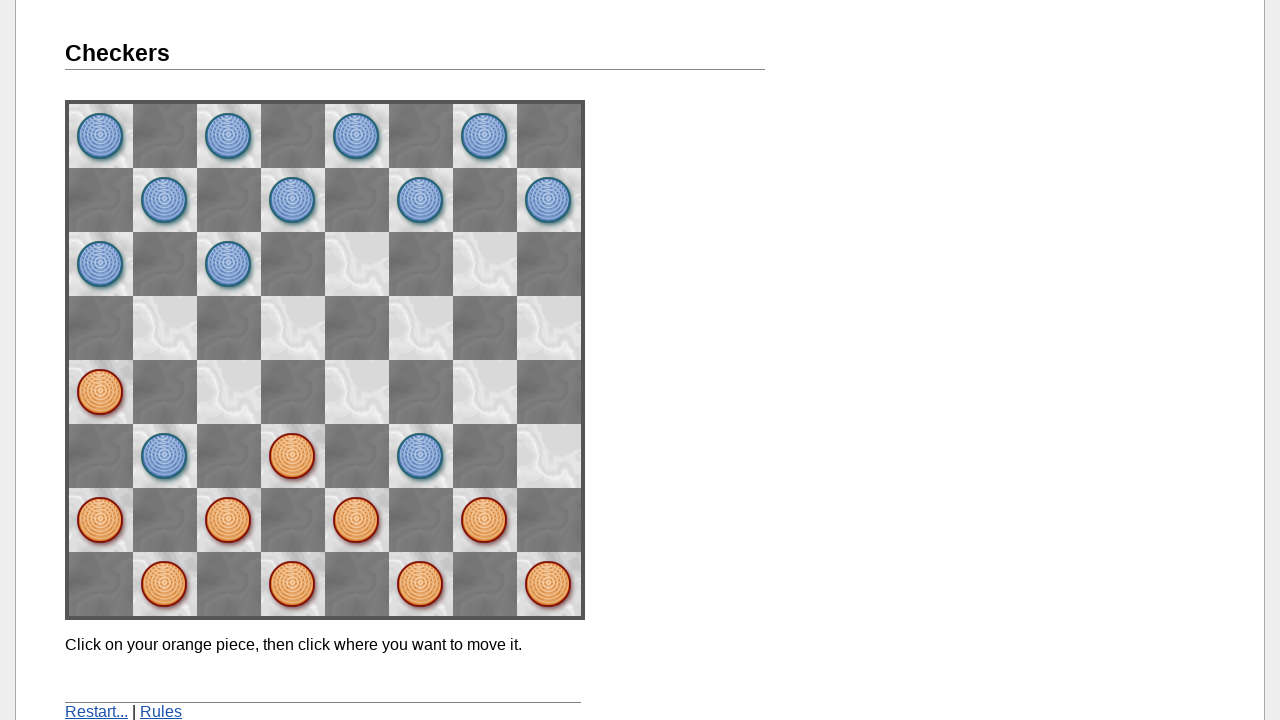

Completed move 5 of 5 and waited 2 seconds
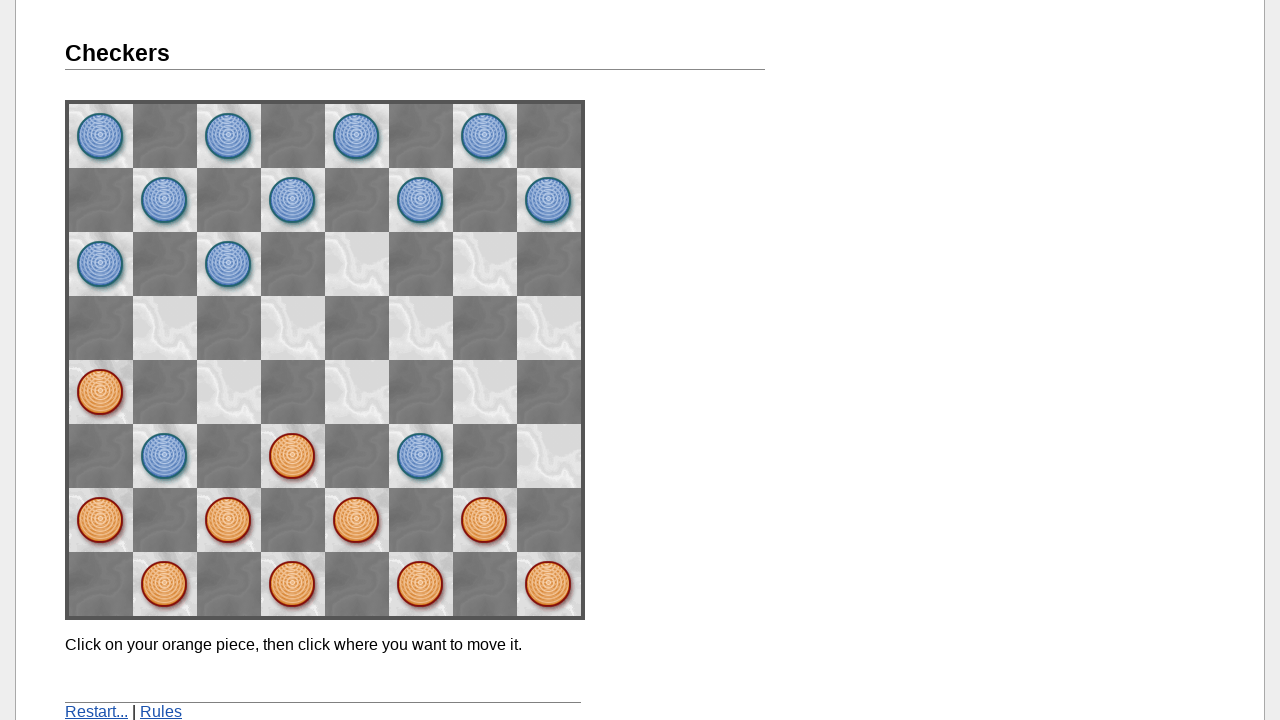

Clicked restart game button at (96, 712) on xpath=/html/body/div[1]/div[2]/div[1]/div[1]/p[2]/a[1]
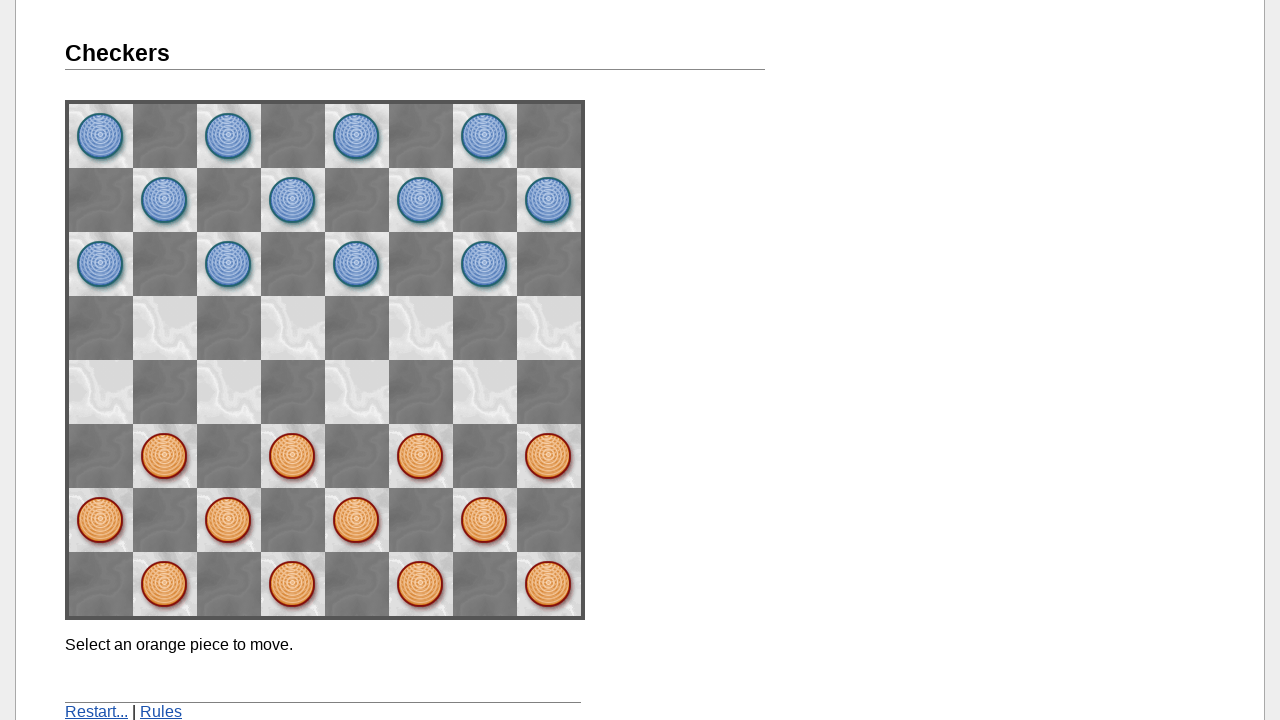

Waited 2 seconds for game restart
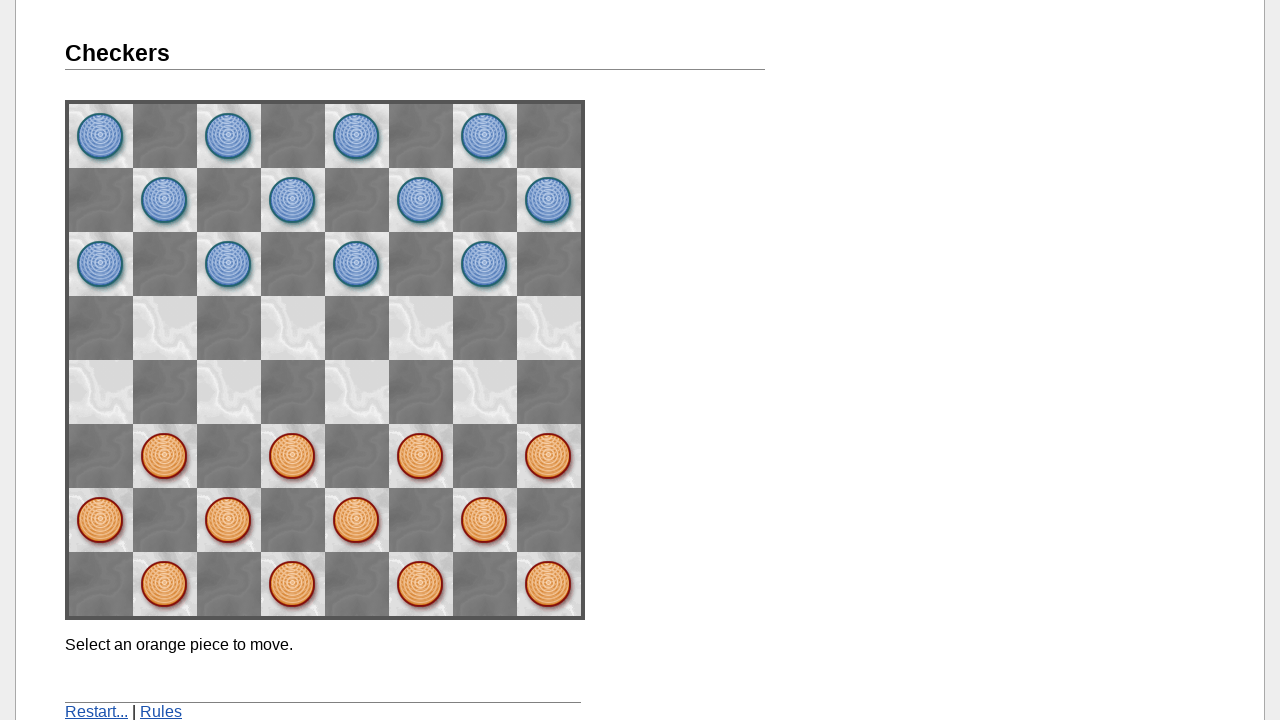

Waited for message element to be visible after restart
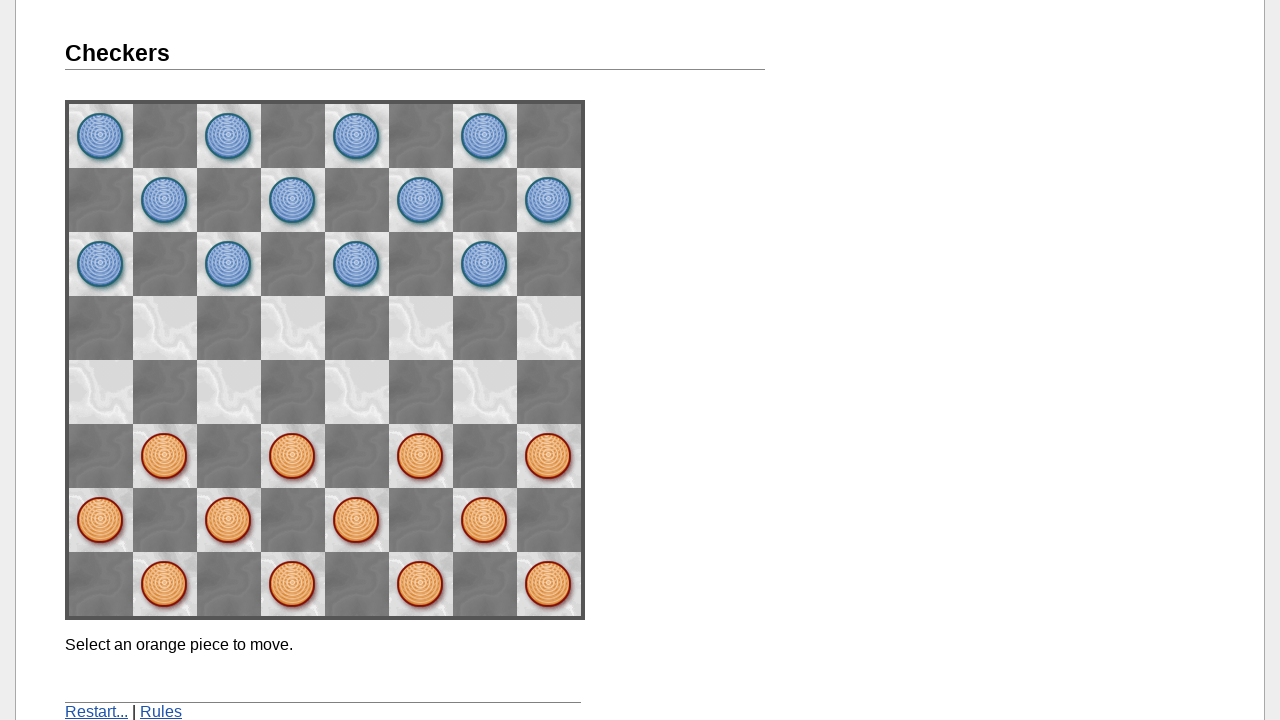

Retrieved message text: 'Select an orange piece to move.'
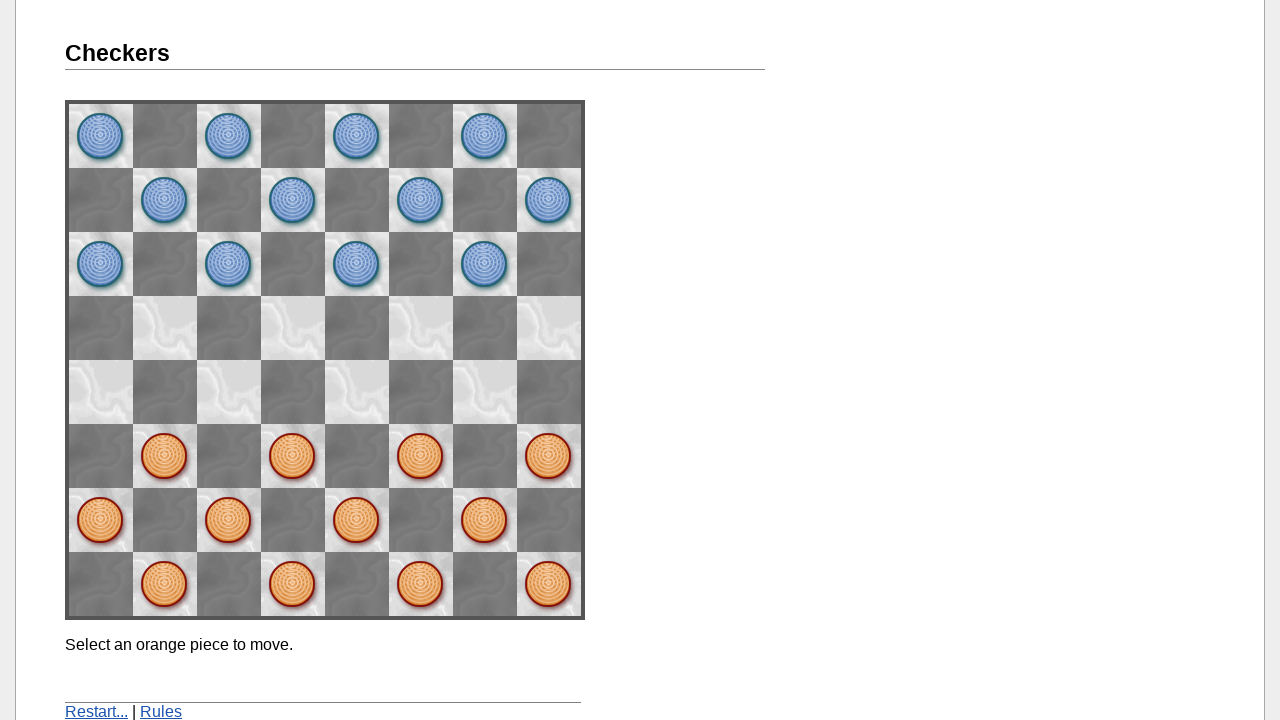

Verified restart successful - initial instruction message displayed
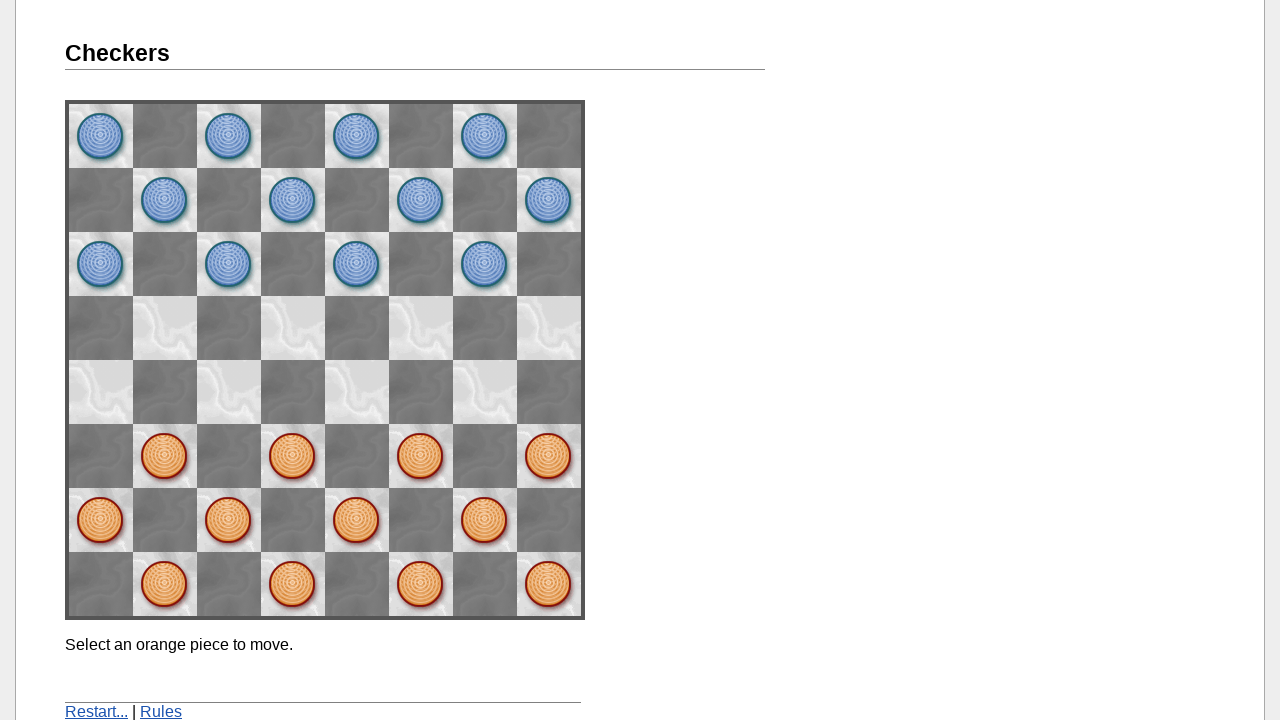

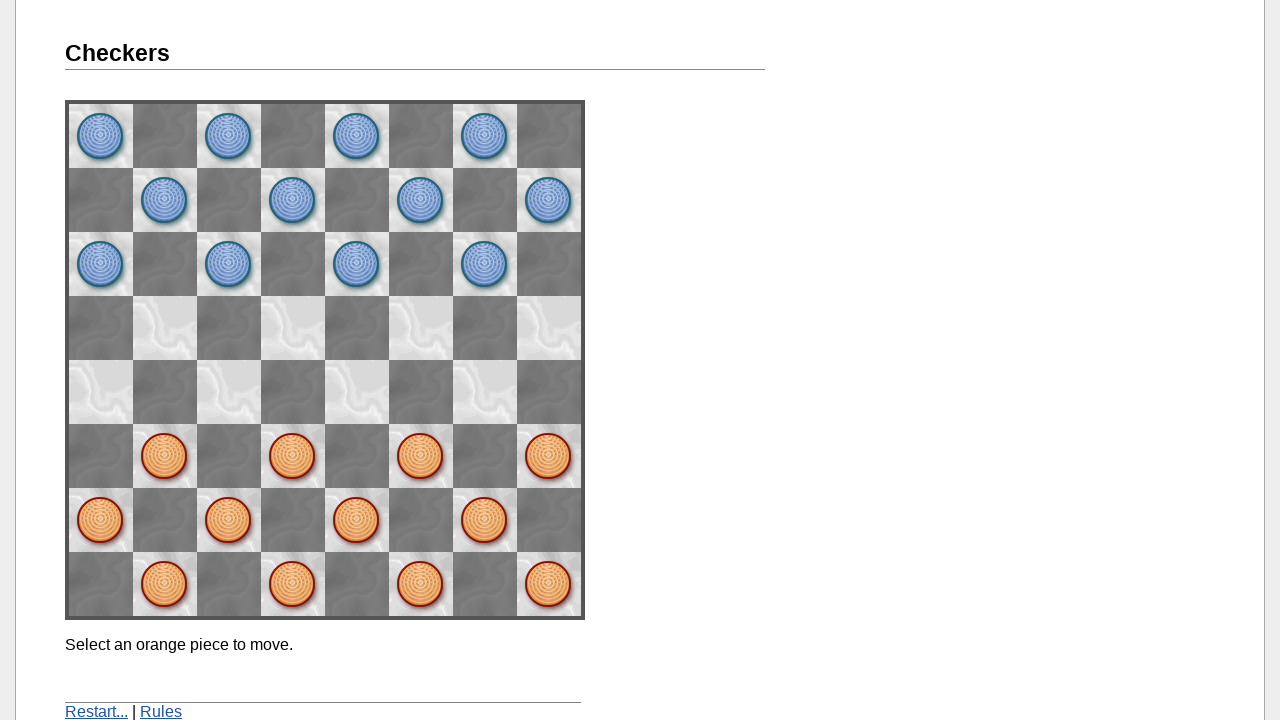